Tests dropdown selection functionality by selecting a country from a dropdown menu and verifying the selection

Starting URL: https://www.globalsqa.com/demo-site/select-dropdown-menu/

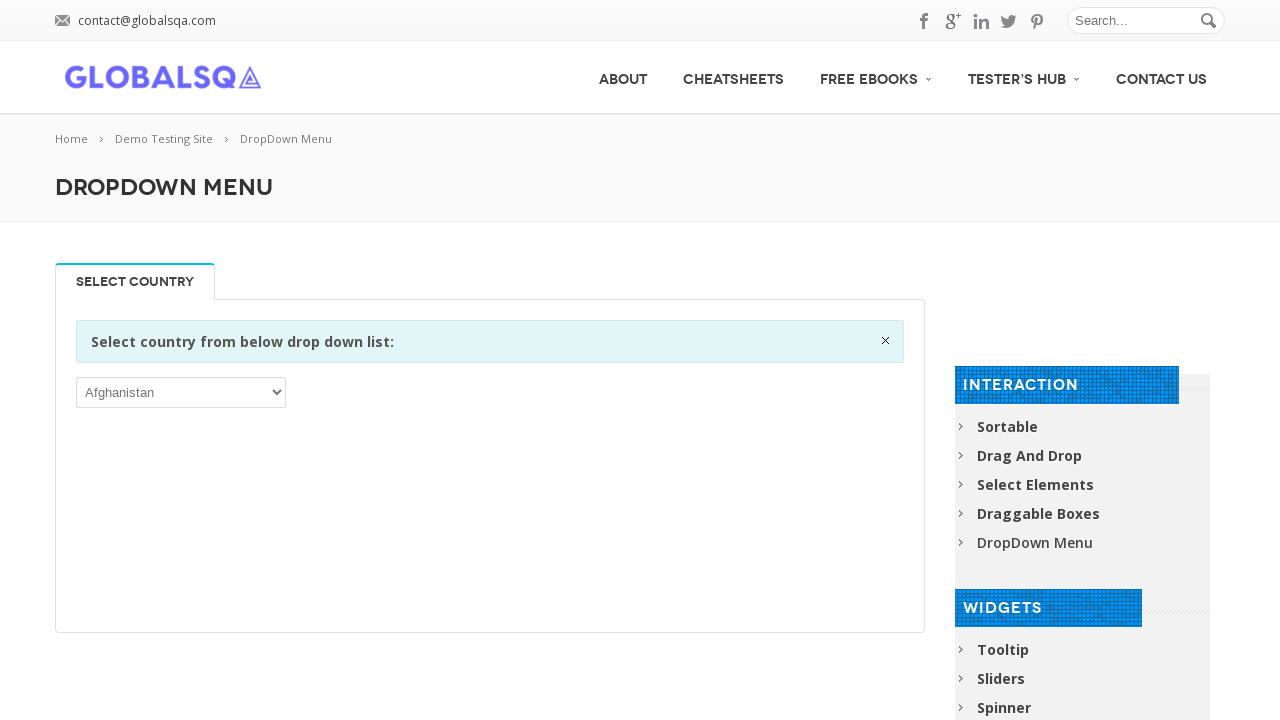

Located the dropdown select element
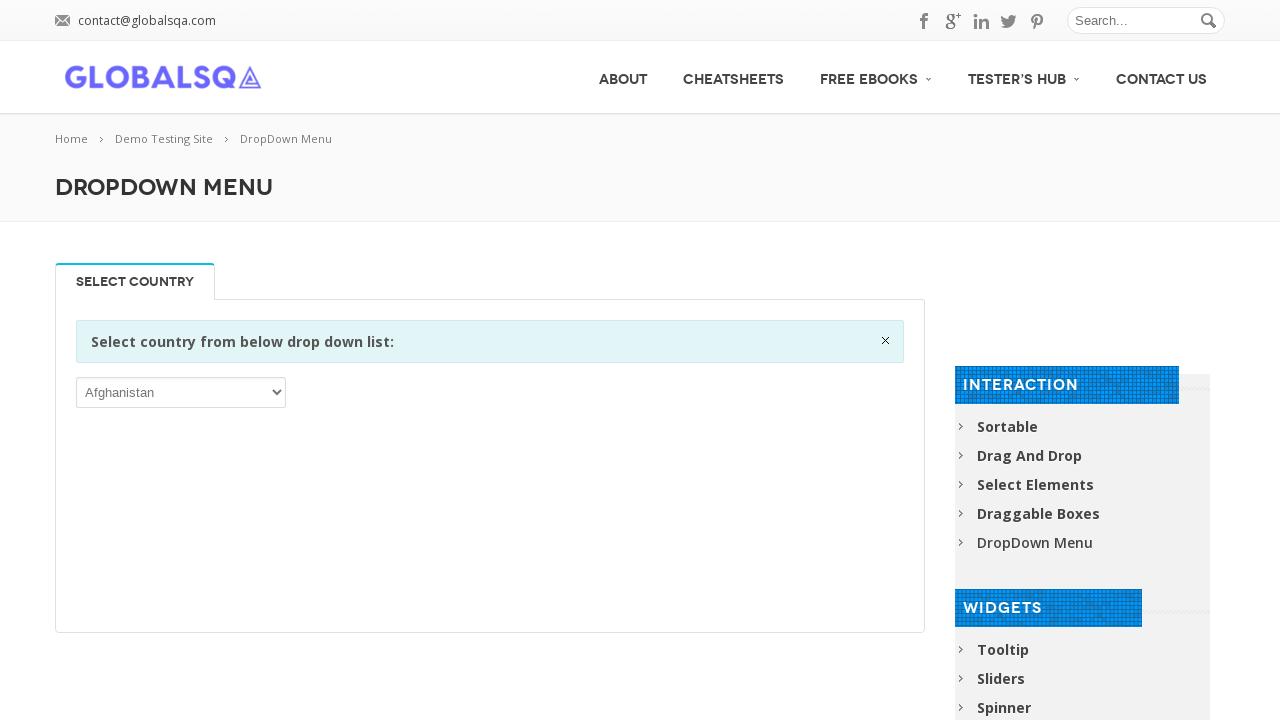

Selected 'Pakistan' from the dropdown menu on select
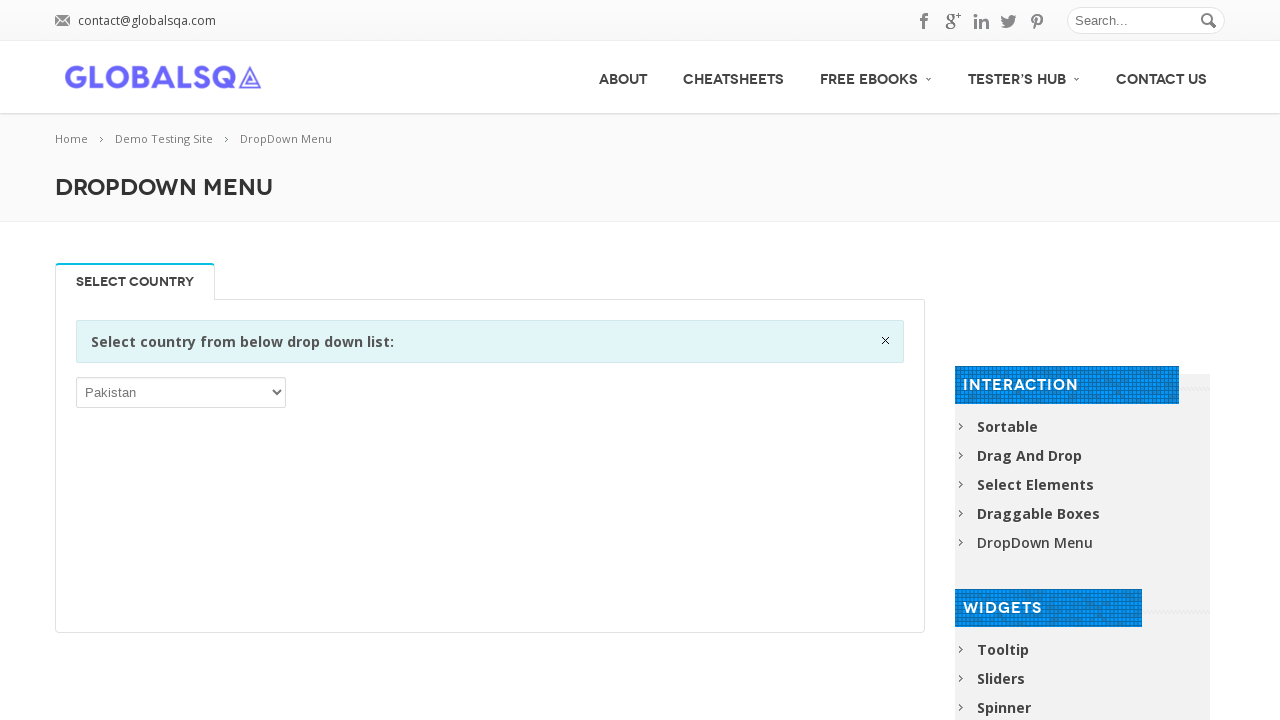

Retrieved the selected option text from dropdown
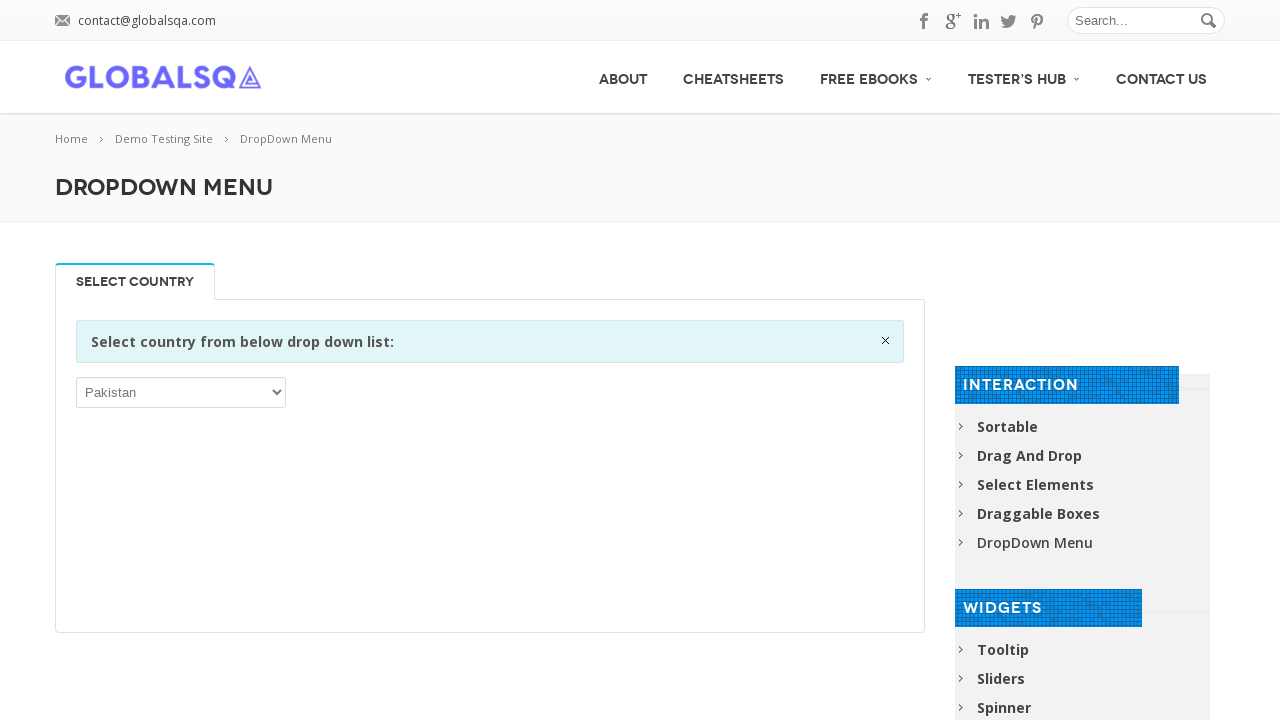

Verified that 'Pakistan' is correctly selected in the dropdown
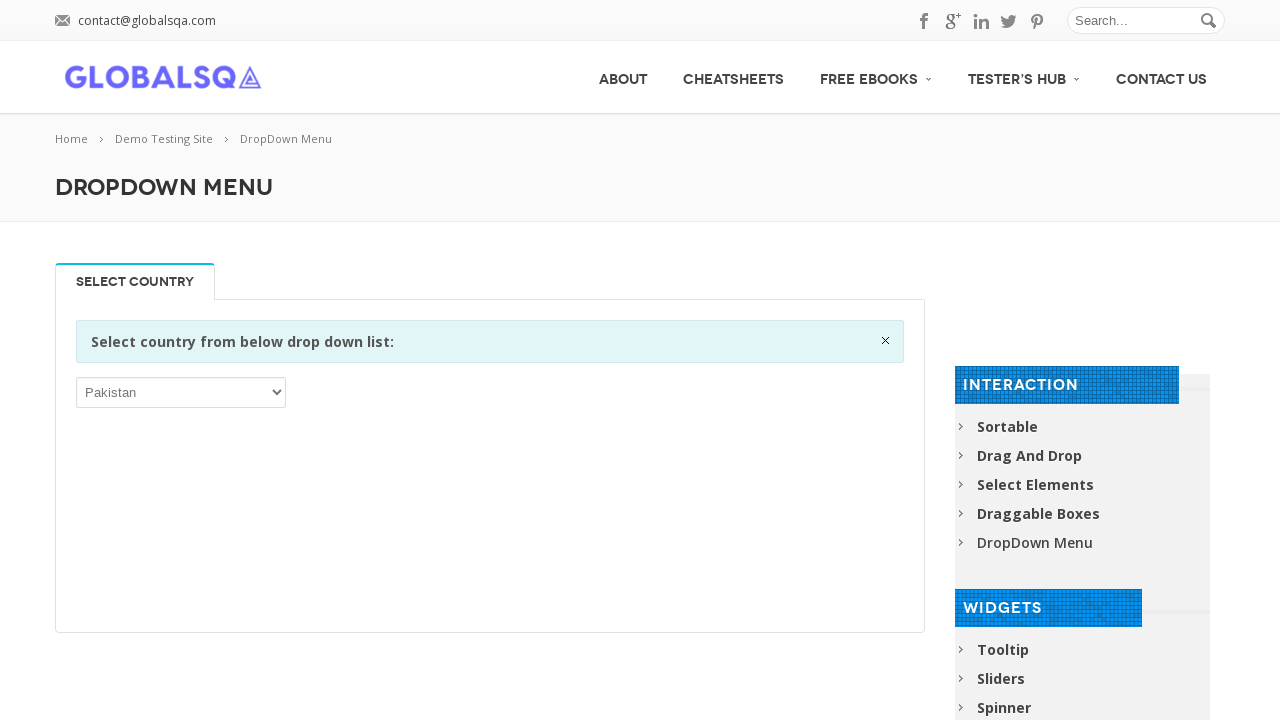

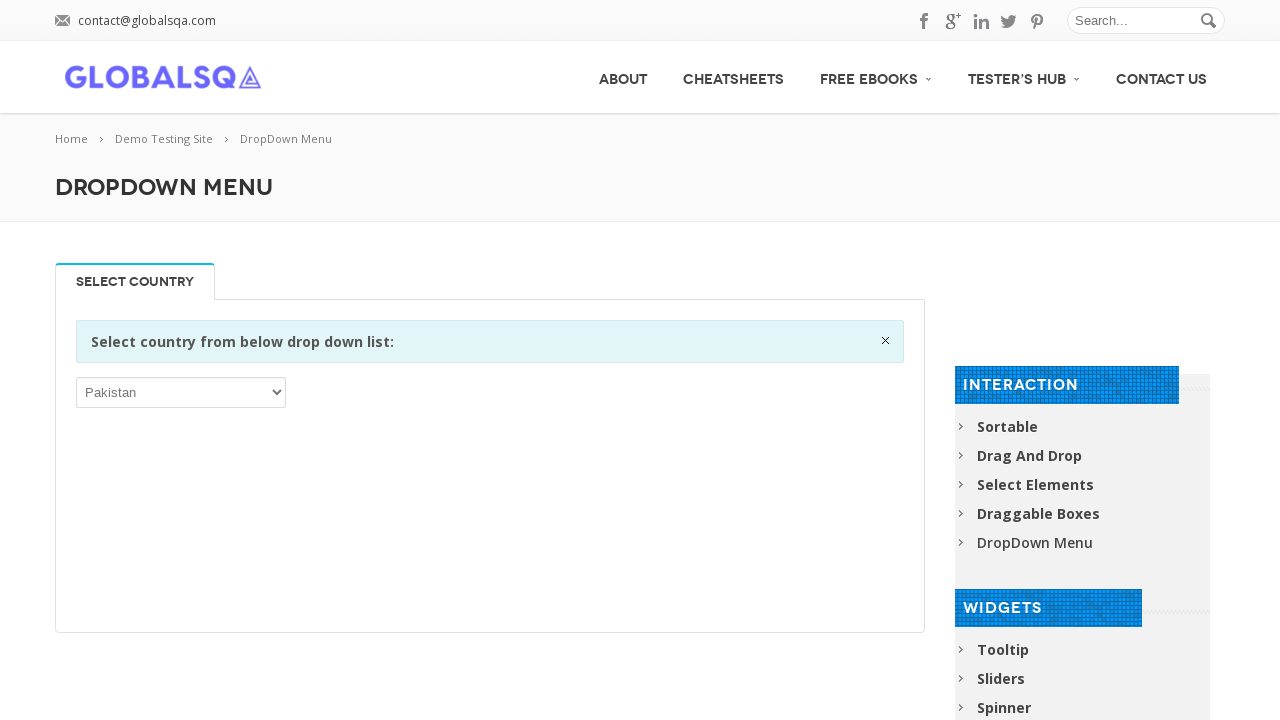